Solves a math problem by extracting a value from an image attribute, calculating the result, and submitting the form with checkbox and radio button selections

Starting URL: http://suninjuly.github.io/get_attribute.html

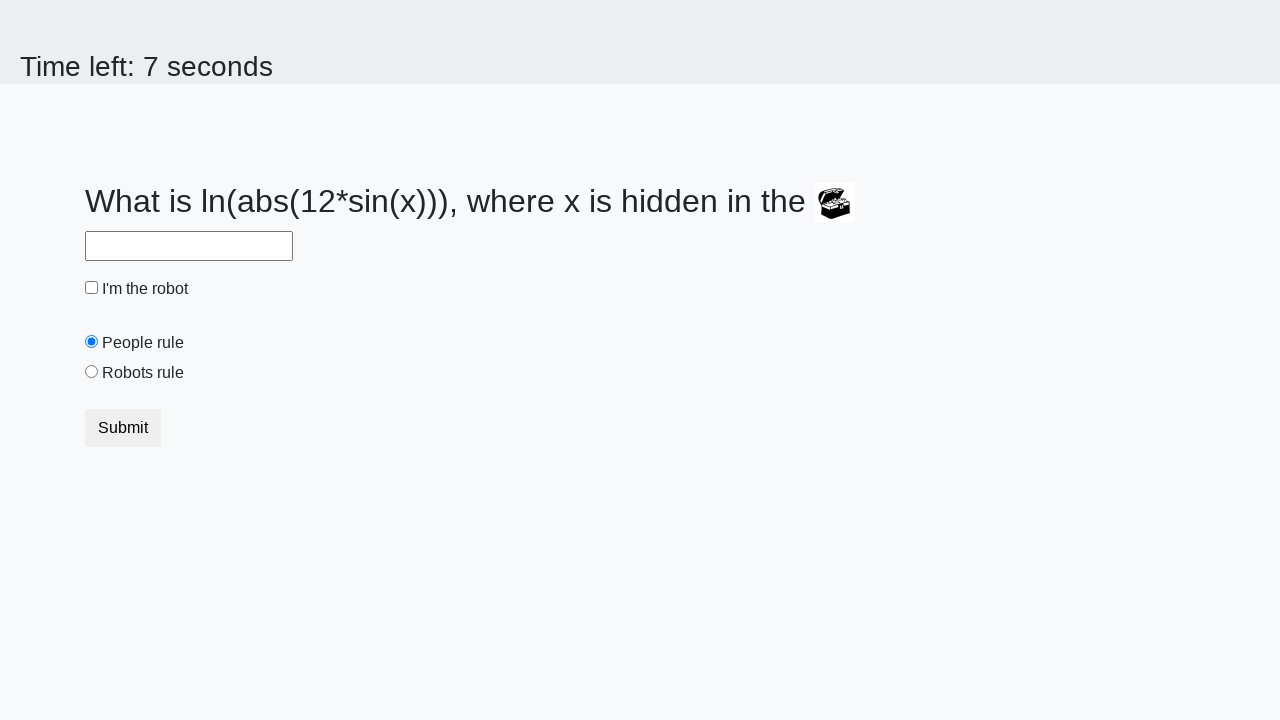

Located treasure image element
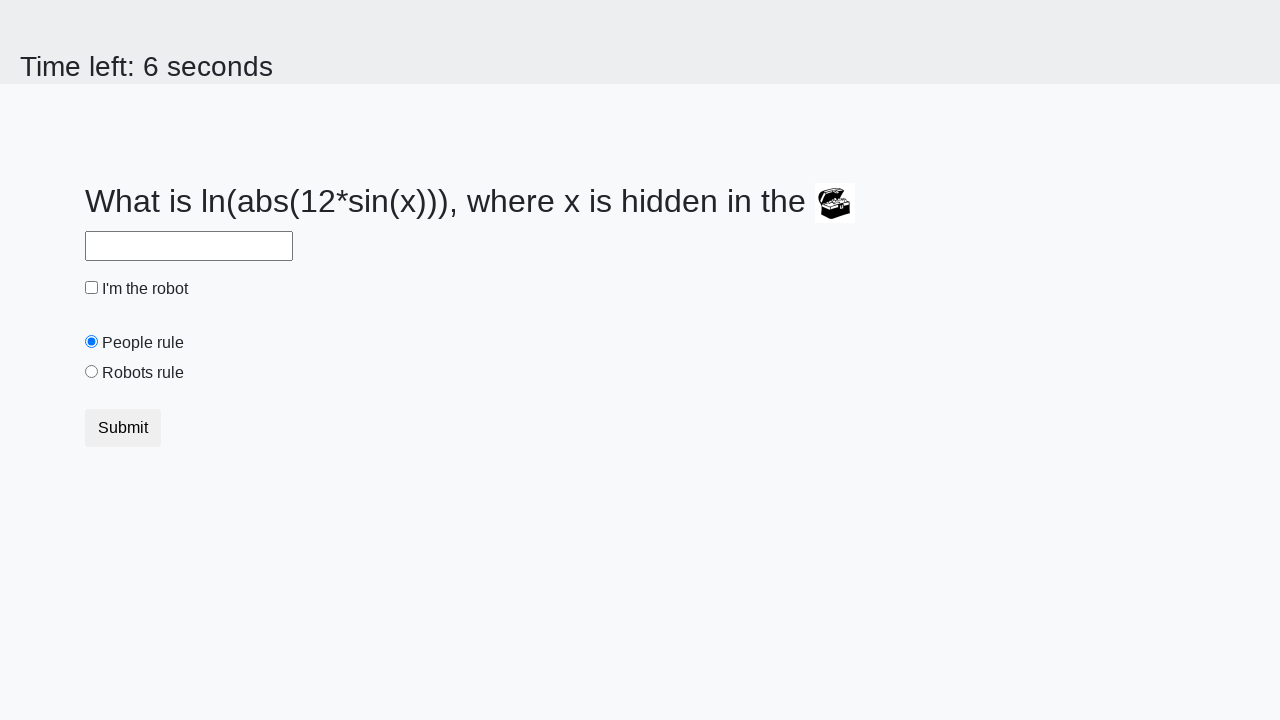

Extracted valuex attribute from treasure image
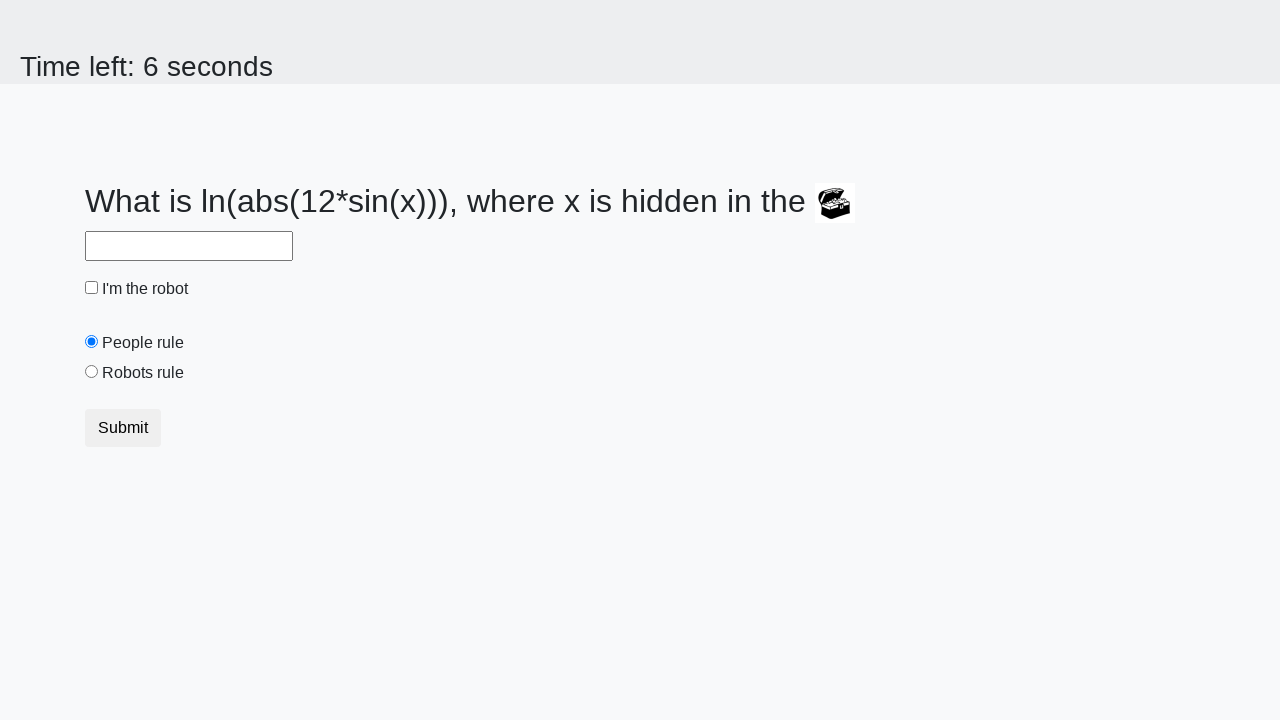

Filled answer field with calculated result from math formula on #answer
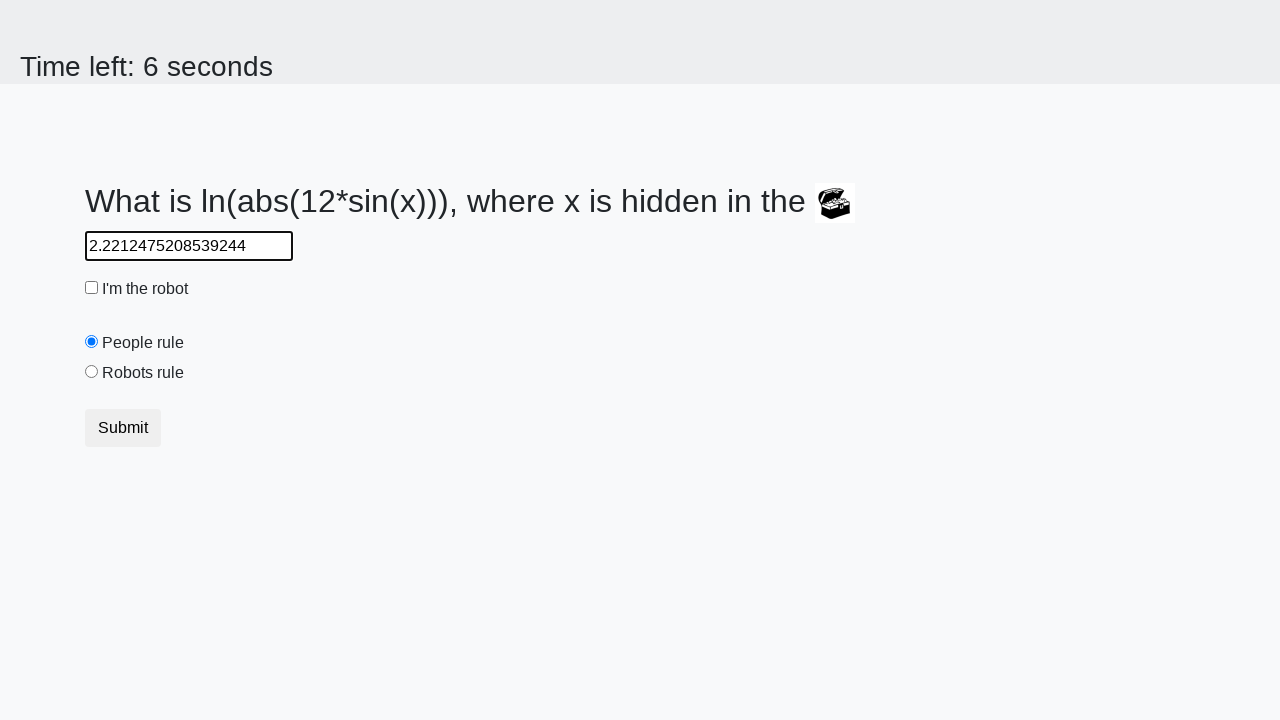

Checked the robot checkbox at (92, 288) on #robotCheckbox
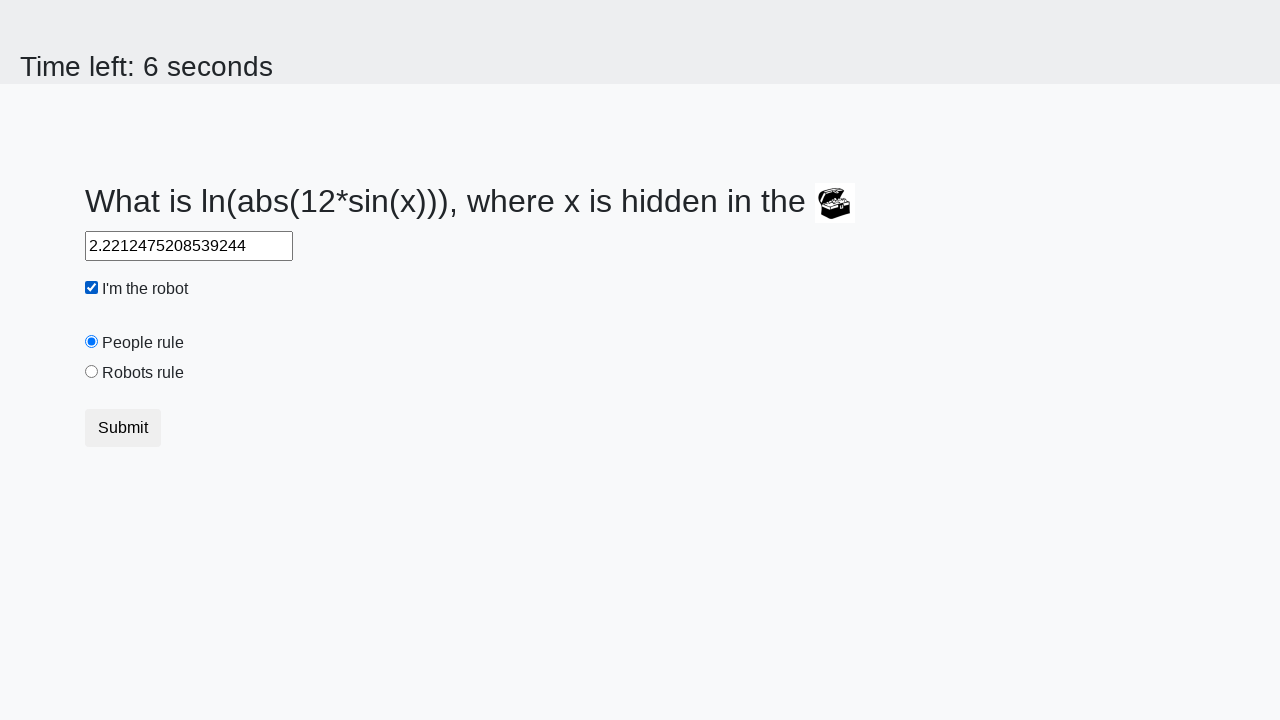

Selected the robots rule radio button at (92, 372) on #robotsRule
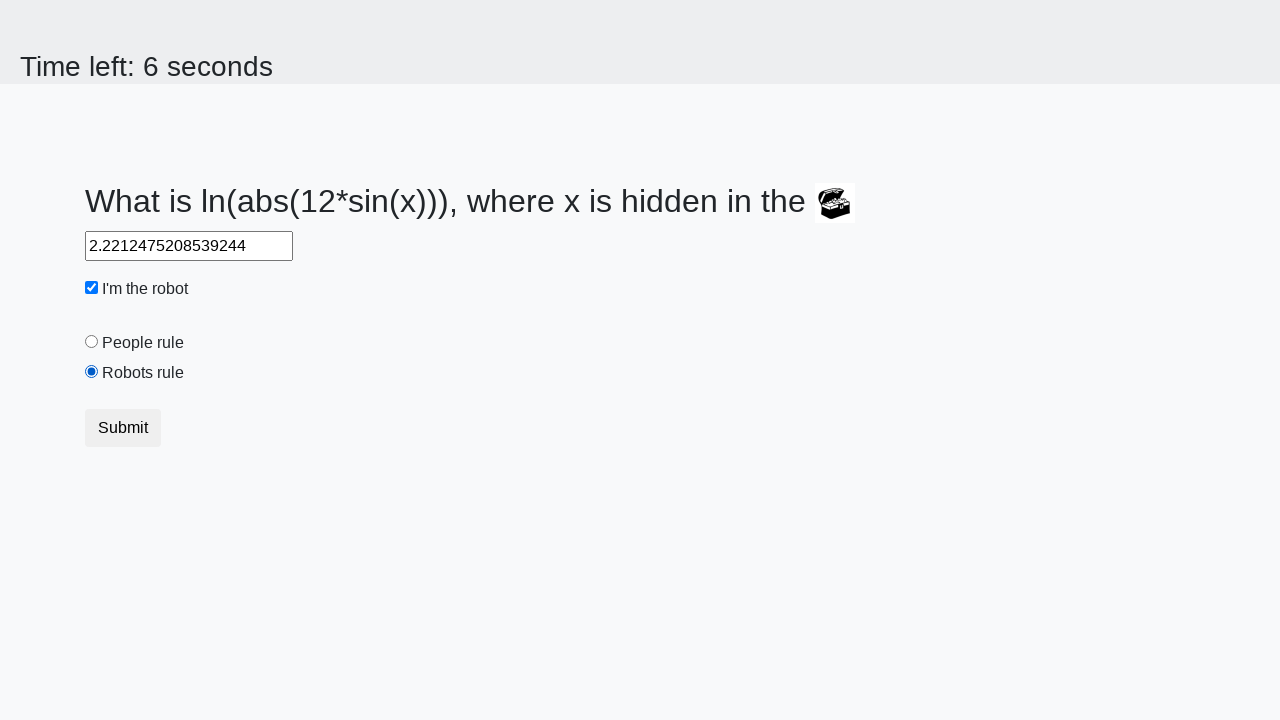

Clicked submit button to submit the form at (123, 428) on .btn
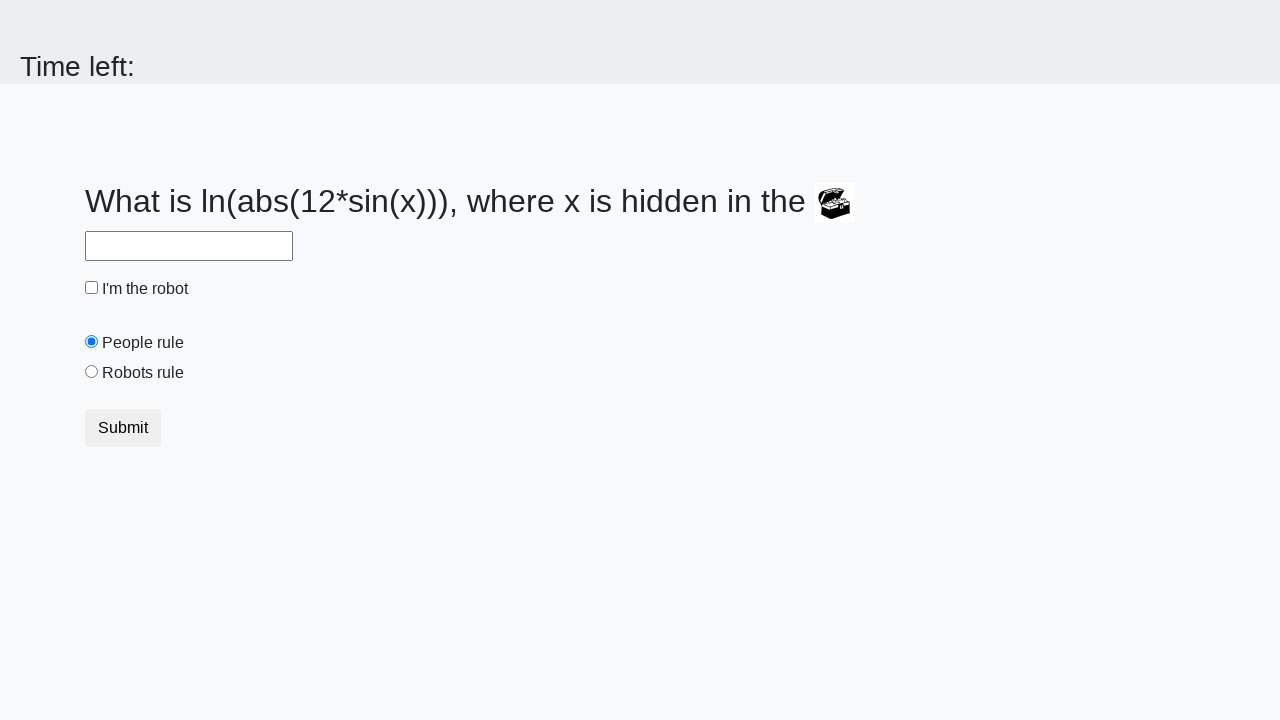

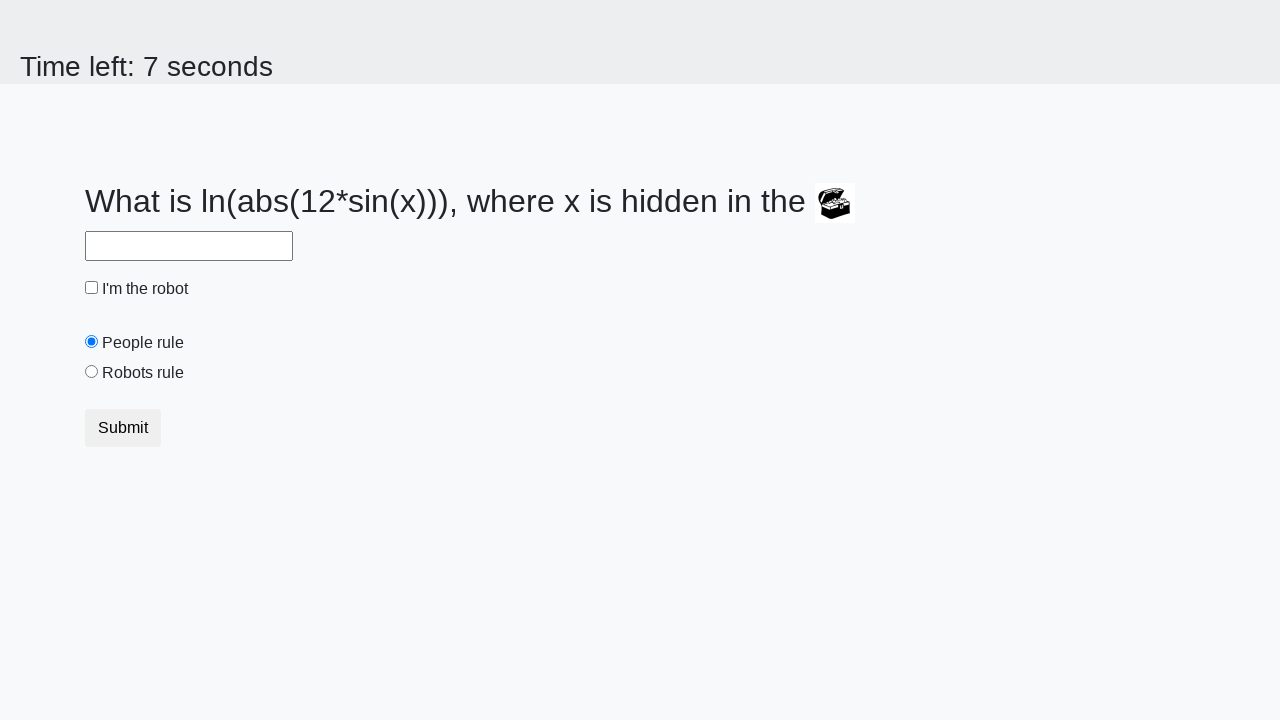